Tests window/tab handling functionality by opening a new tab and switching to it, then clicking the HOME button in the new tab

Starting URL: https://www.letskodeit.com/practice

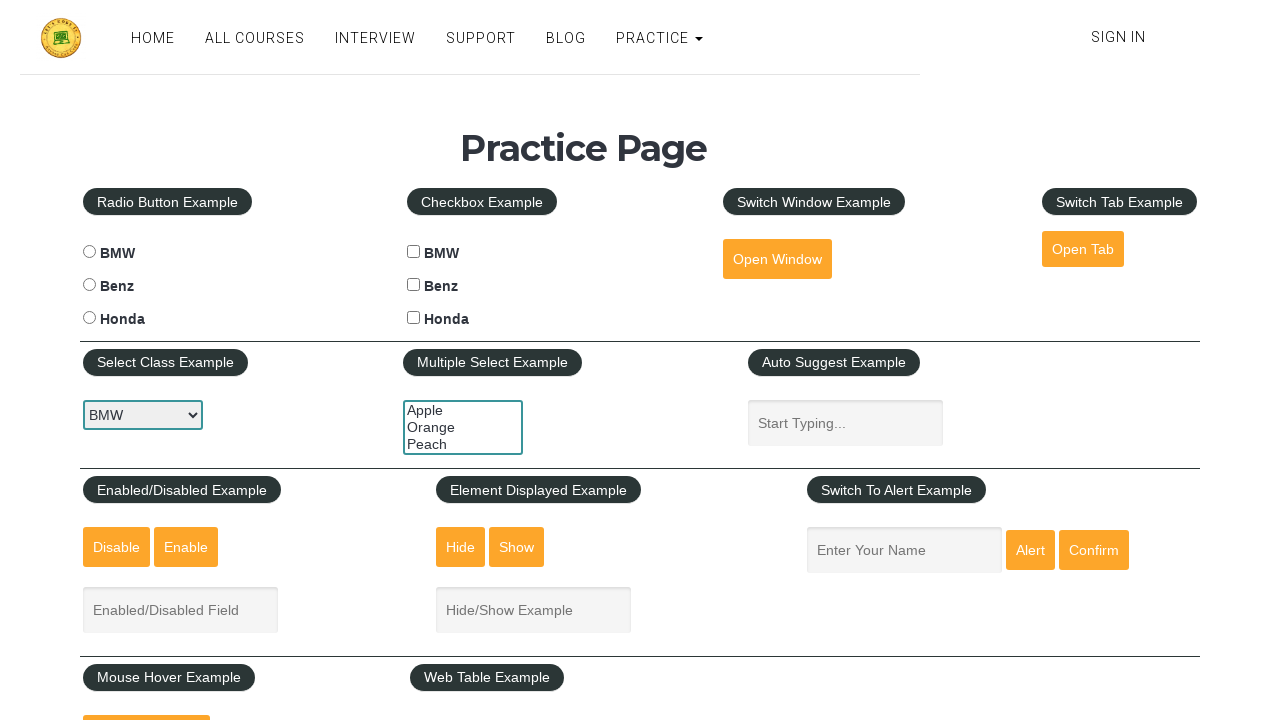

Clicked 'Open Tab' button to open a new tab at (1083, 249) on #opentab
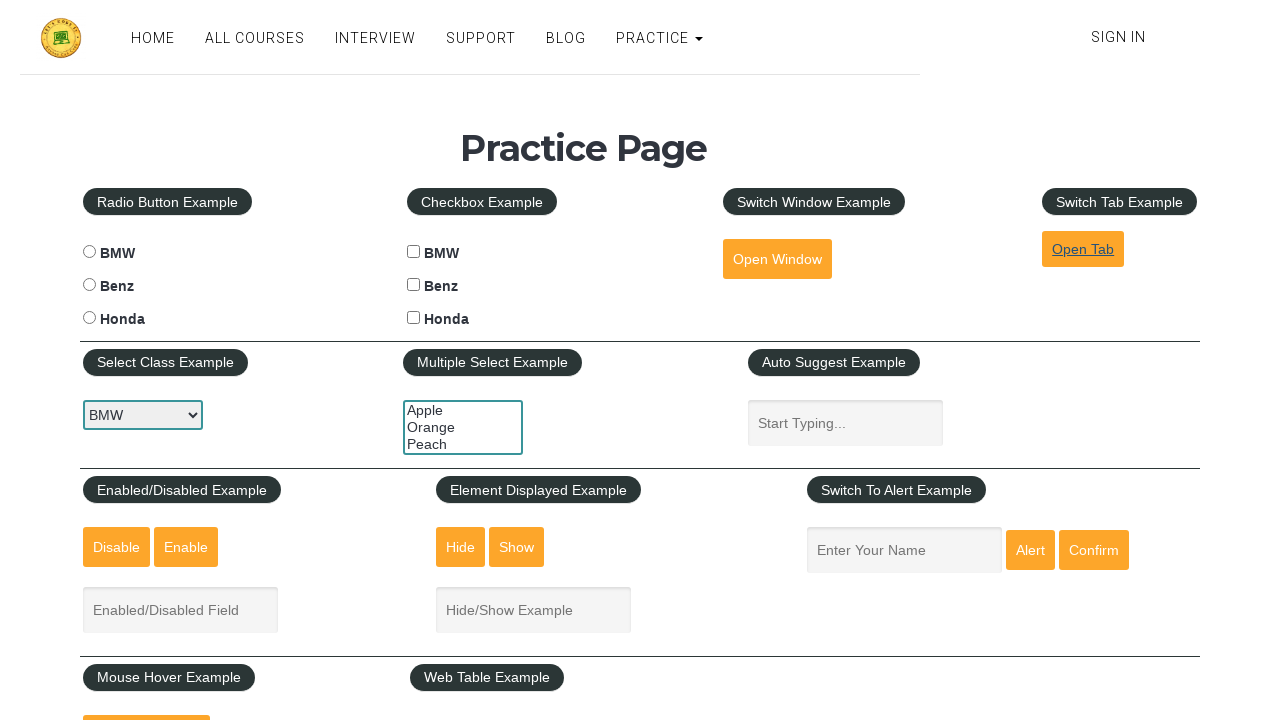

Switched to the newly opened tab
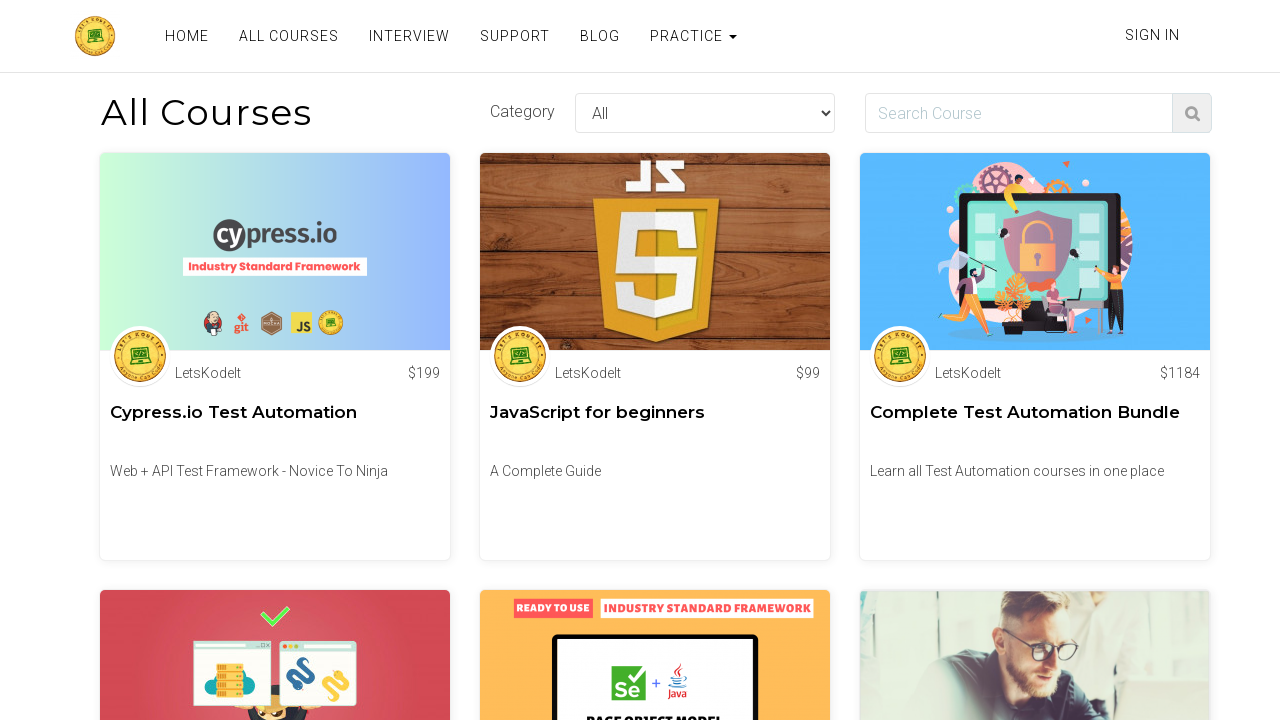

New page finished loading
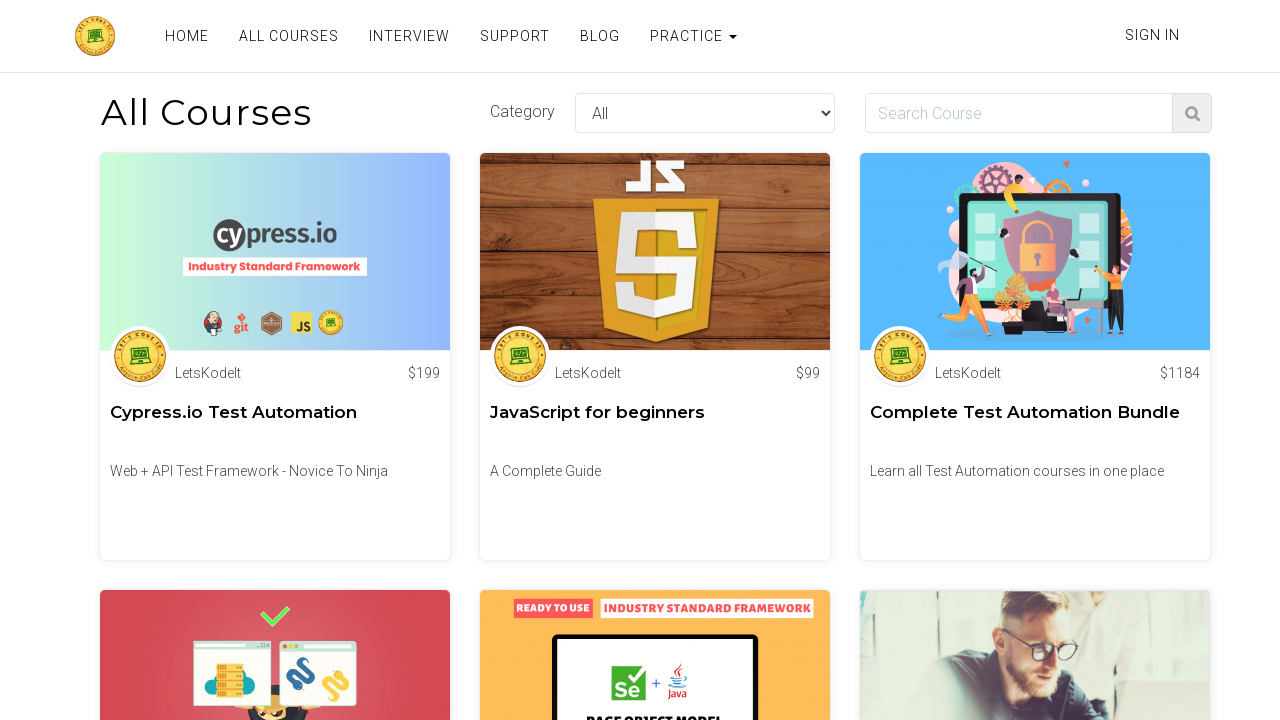

Clicked HOME button in the new tab at (187, 36) on xpath=//*[text()='HOME']
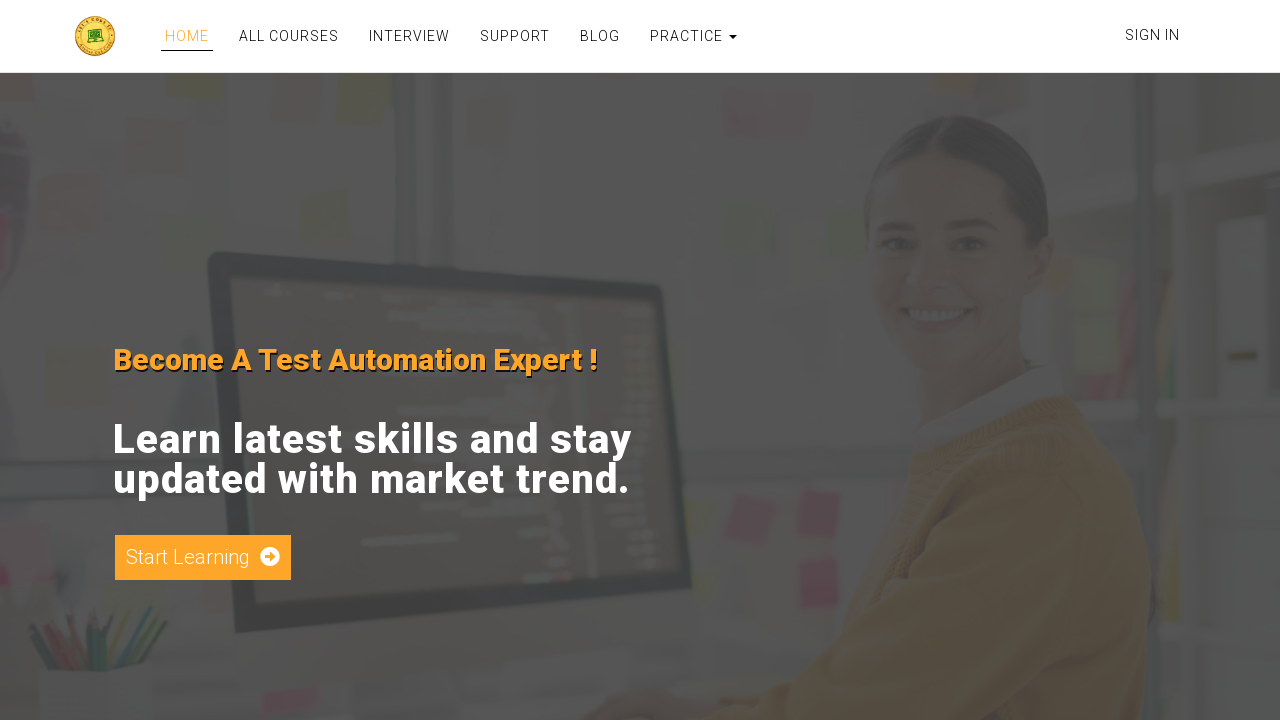

Navigation completed after clicking HOME button
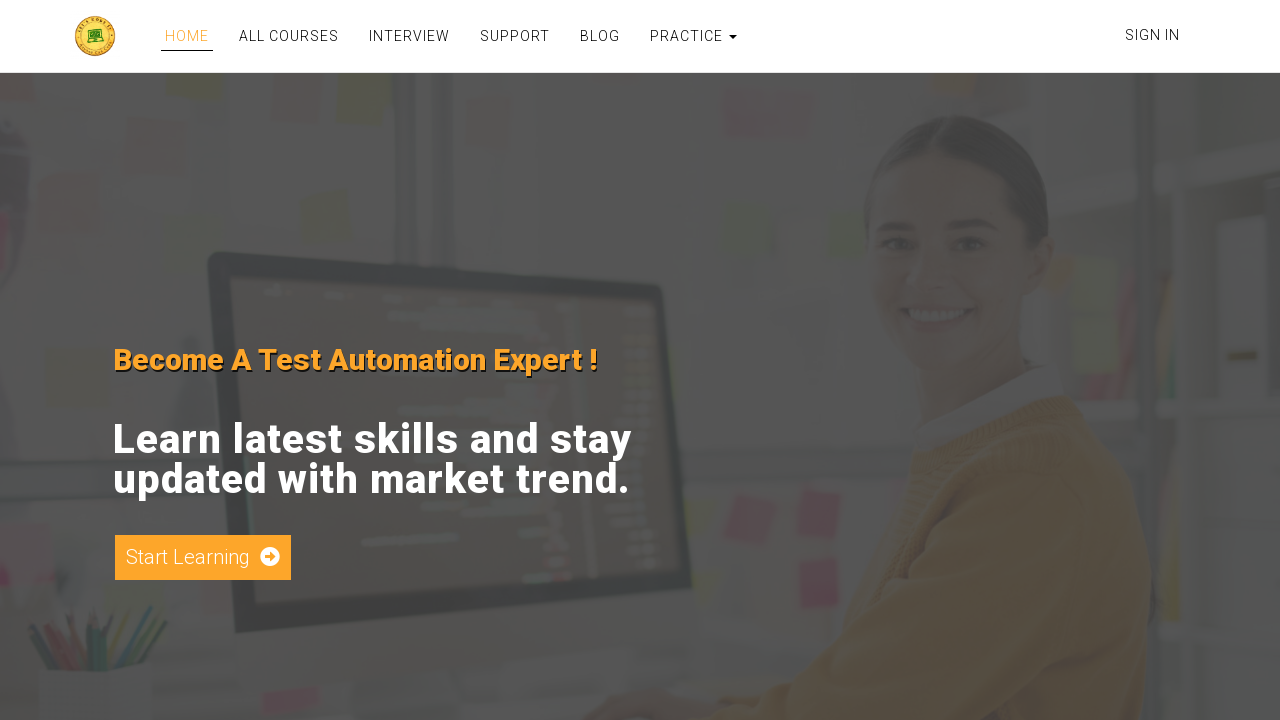

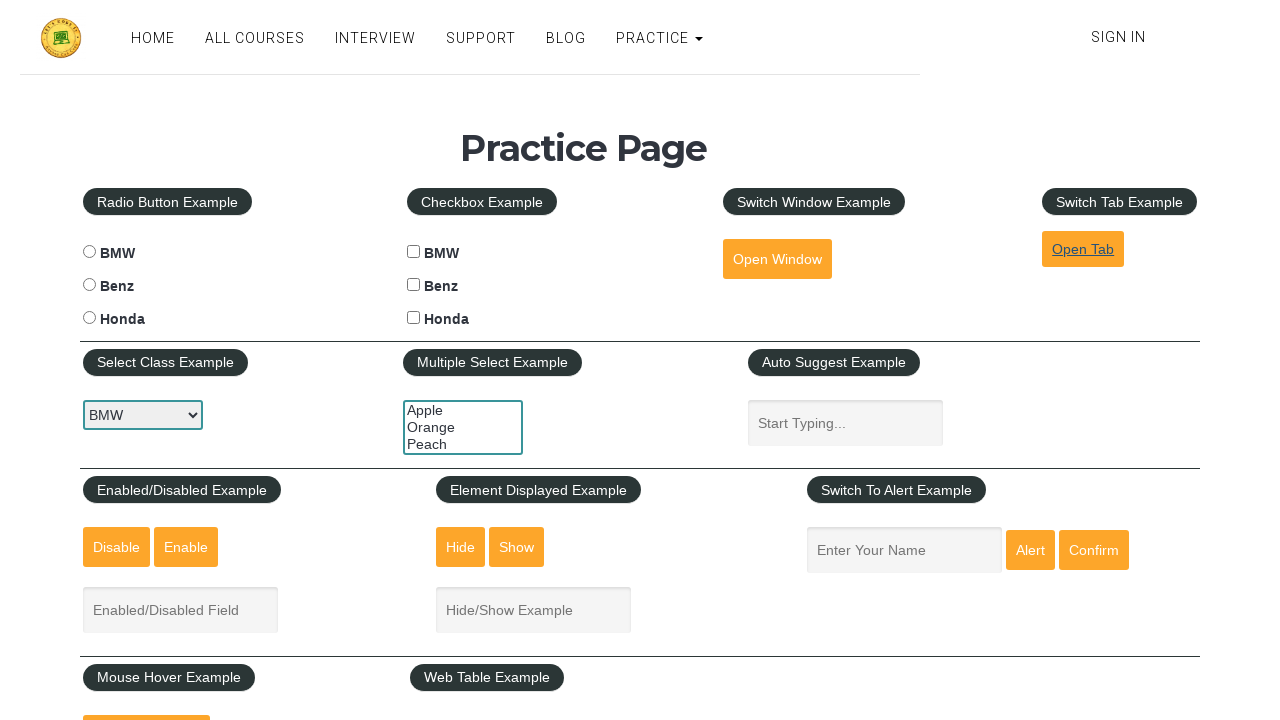